Tests YouTube Music search functionality by clicking on the search box, entering a search query "Eminem Rap god", and submitting the search.

Starting URL: https://music.youtube.com

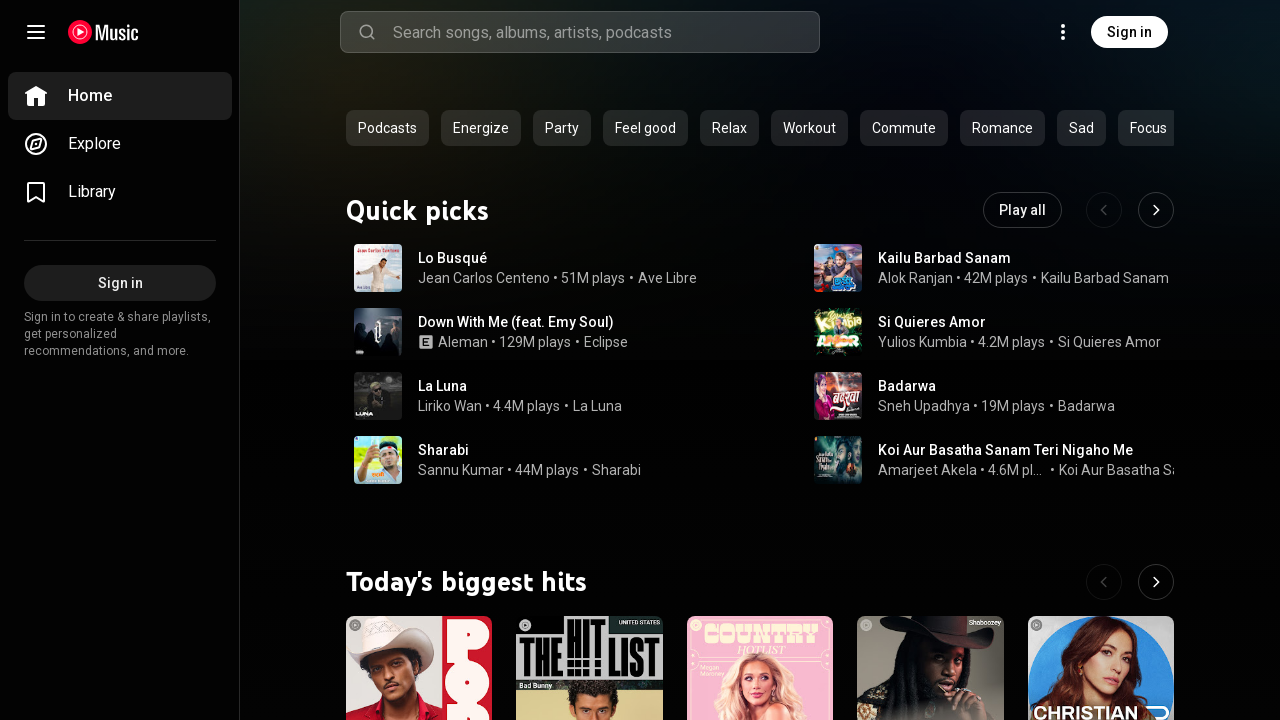

Clicked on the search box to activate it at (580, 32) on ytmusic-search-box div div
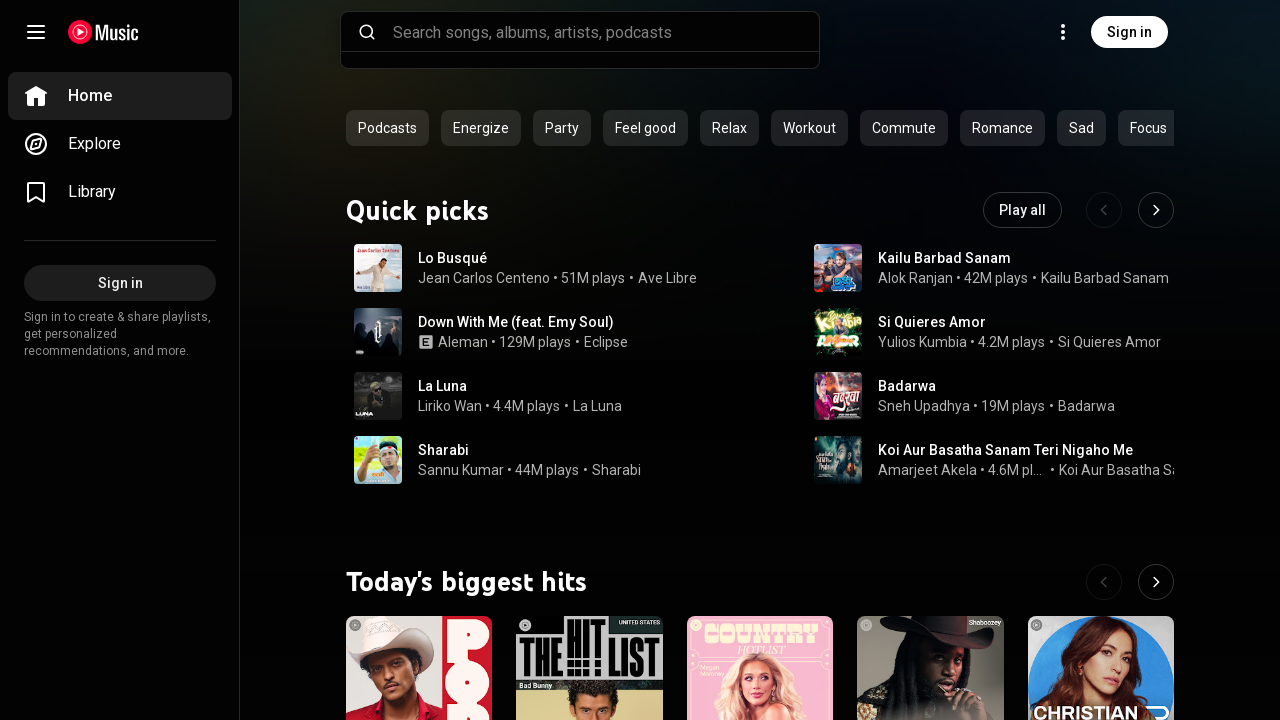

Filled search box with 'Eminem Rap god' on ytmusic-search-box input#input
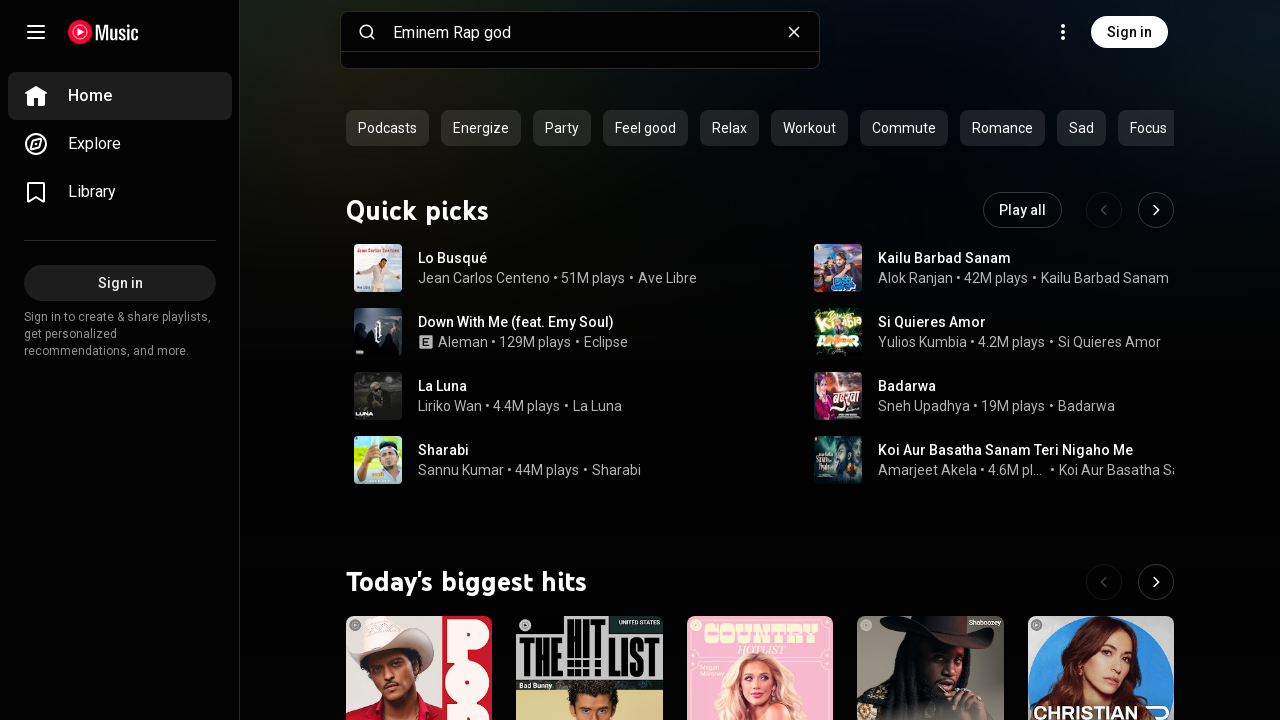

Pressed Enter to submit the search query on ytmusic-search-box input#input
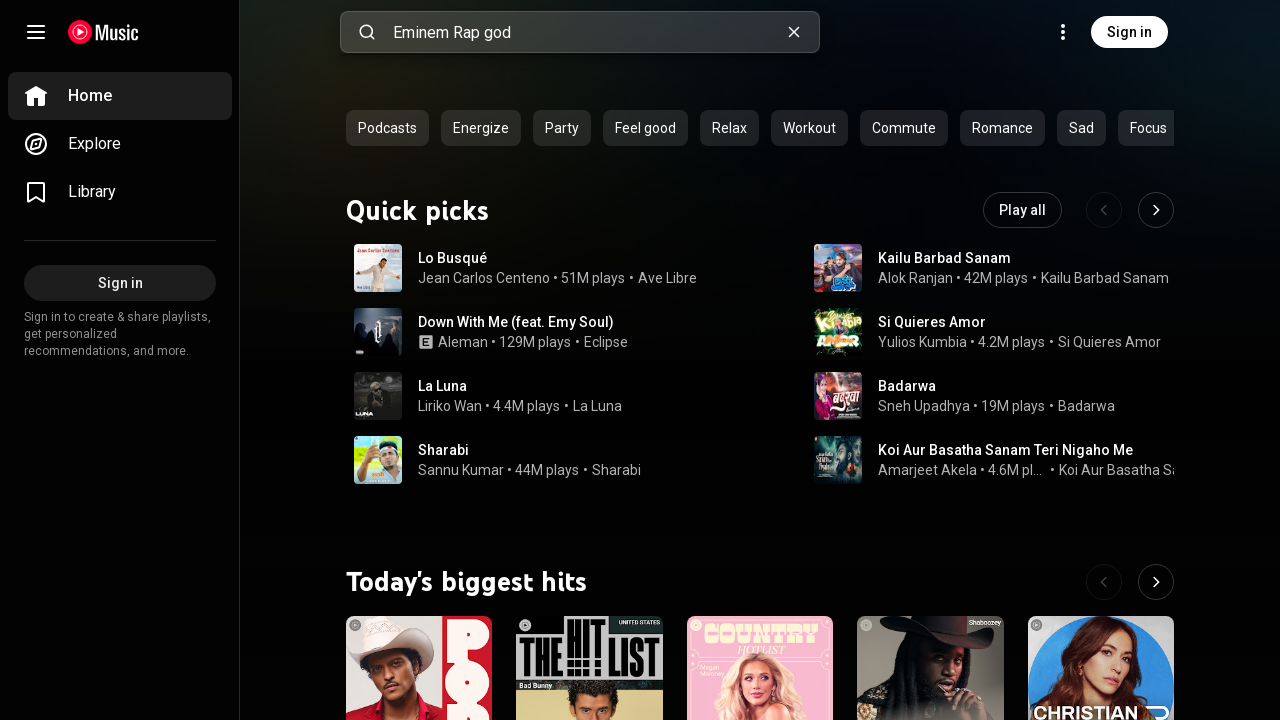

Search results loaded (network idle)
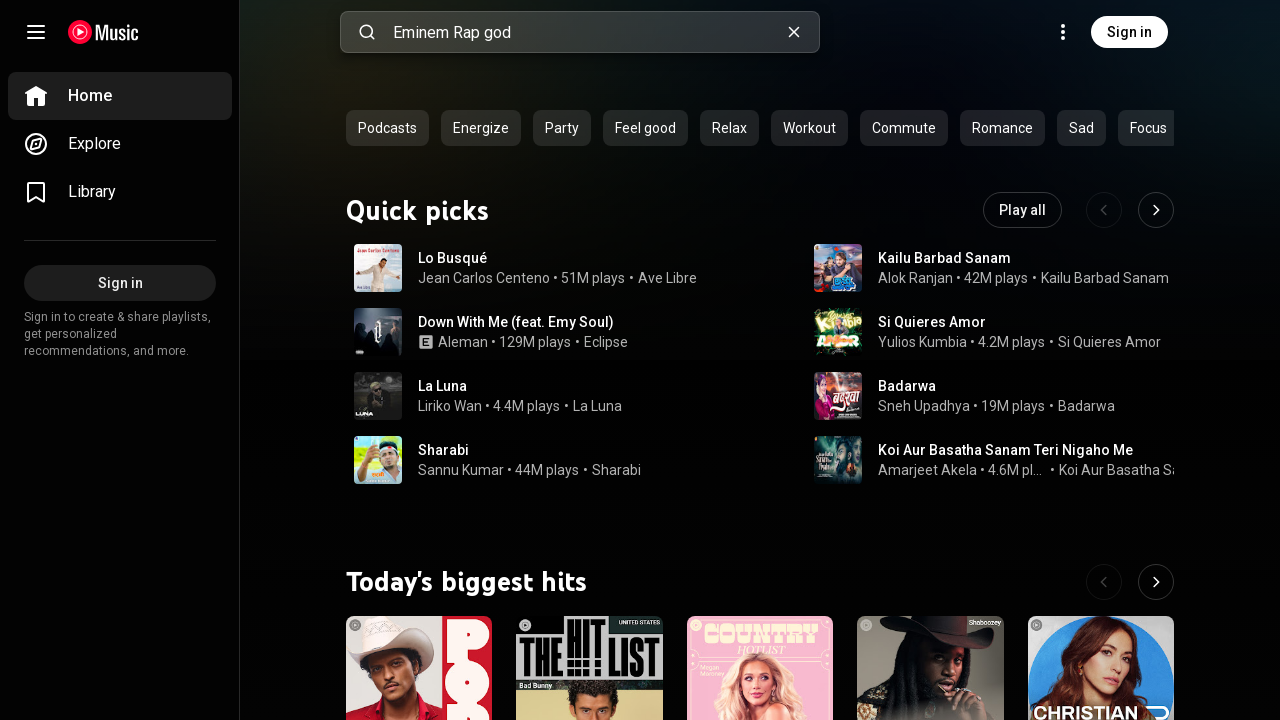

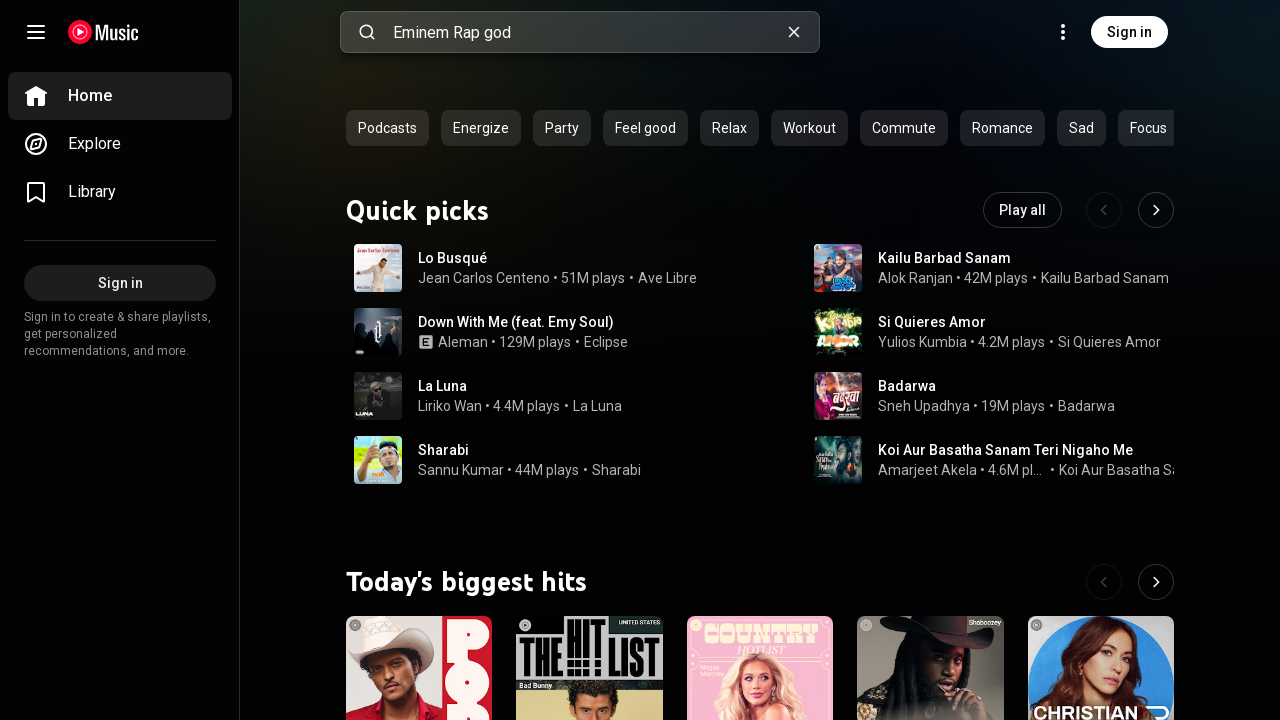